Tests Angular Material radio button selection and checkbox toggle functionality by selecting a radio button and toggling checkboxes on and off.

Starting URL: https://material.angular.io/components/radio/examples

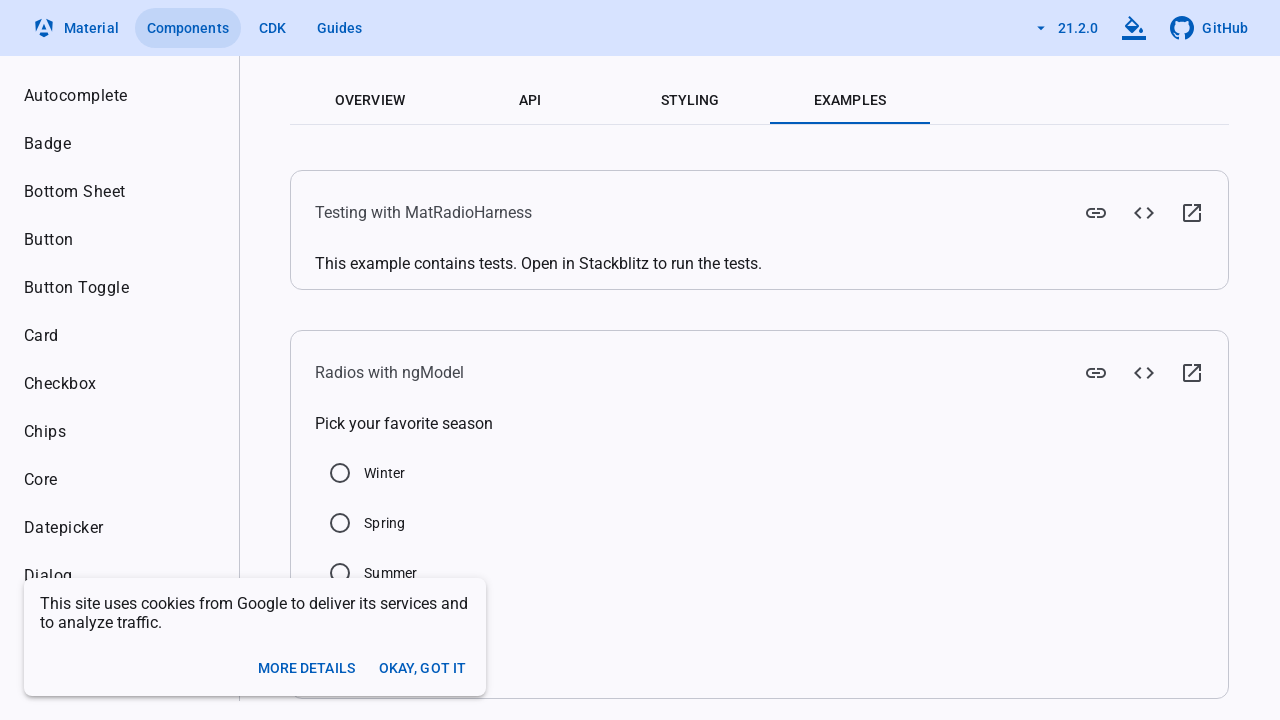

Waited for page to load (networkidle)
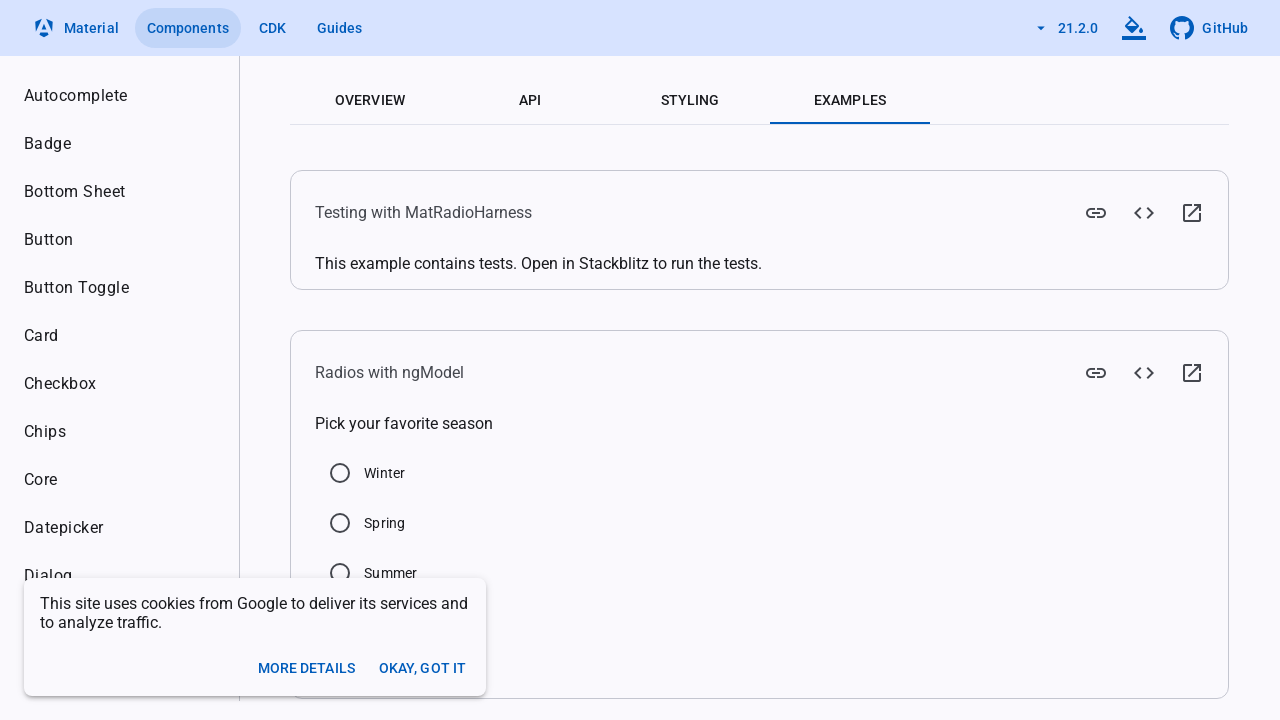

Located Summer radio button
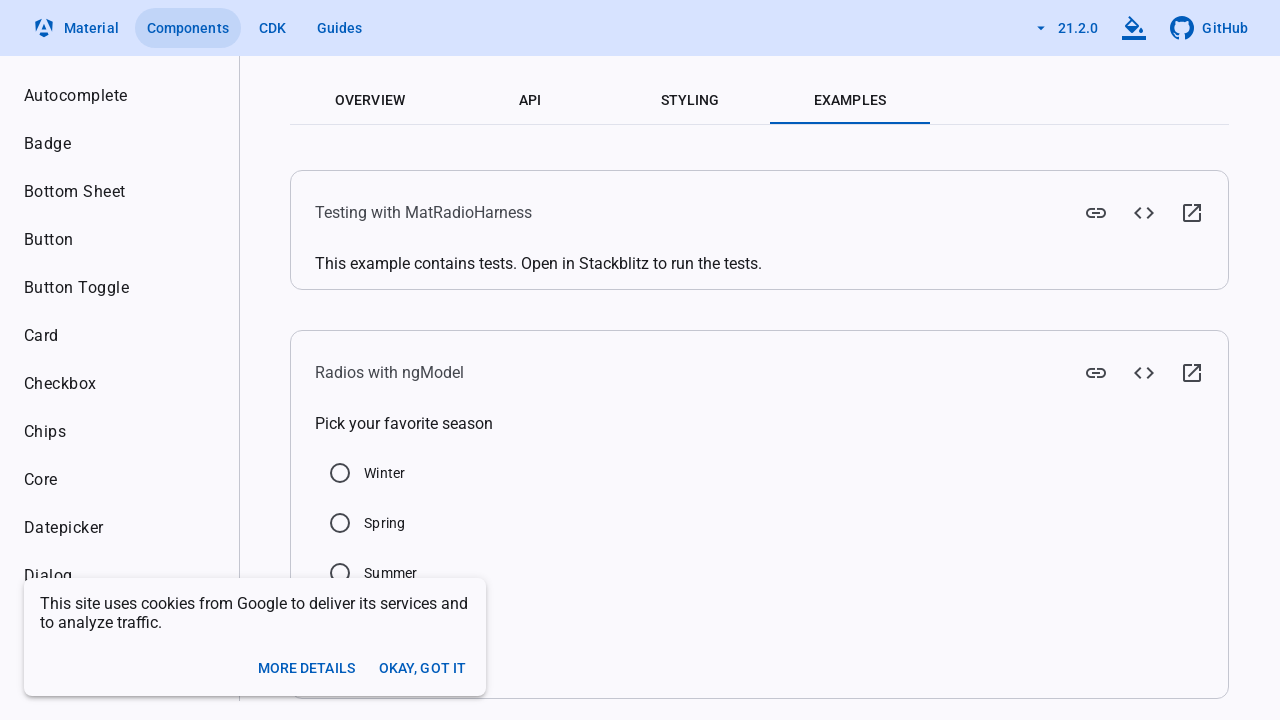

Scrolled Summer radio button into view
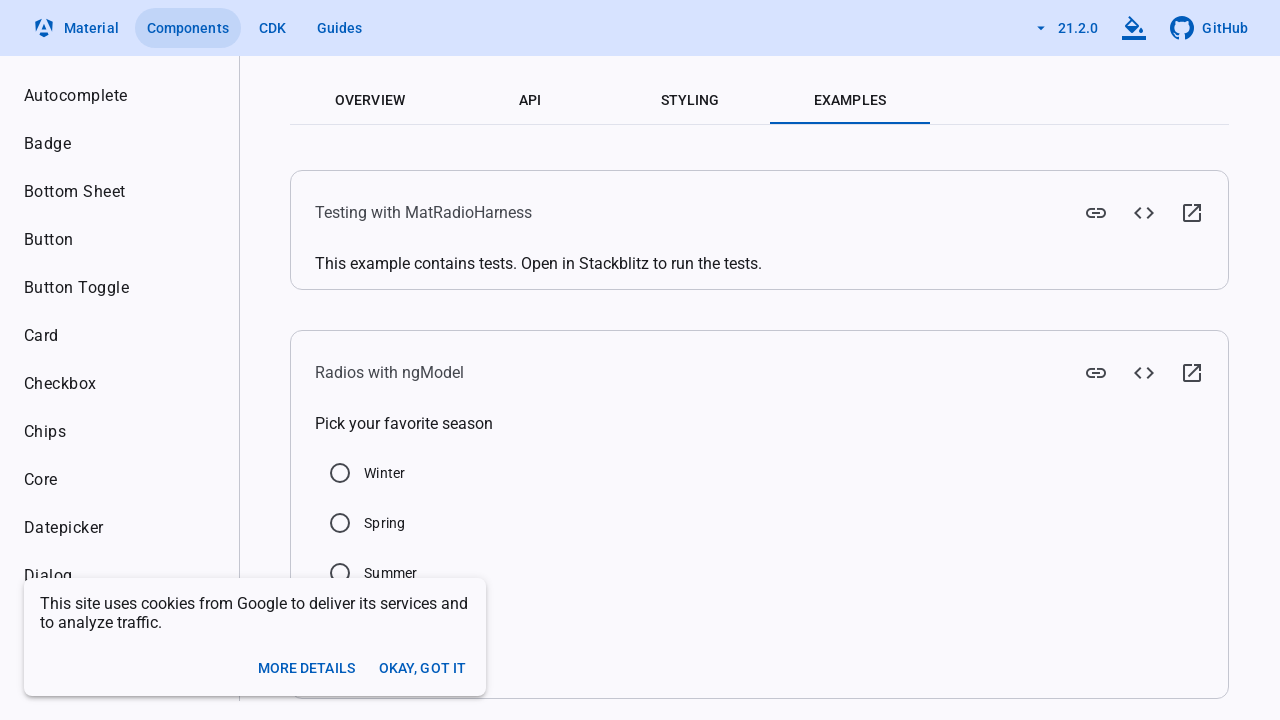

Clicked Summer radio button at (340, 573) on input[value='Summer']
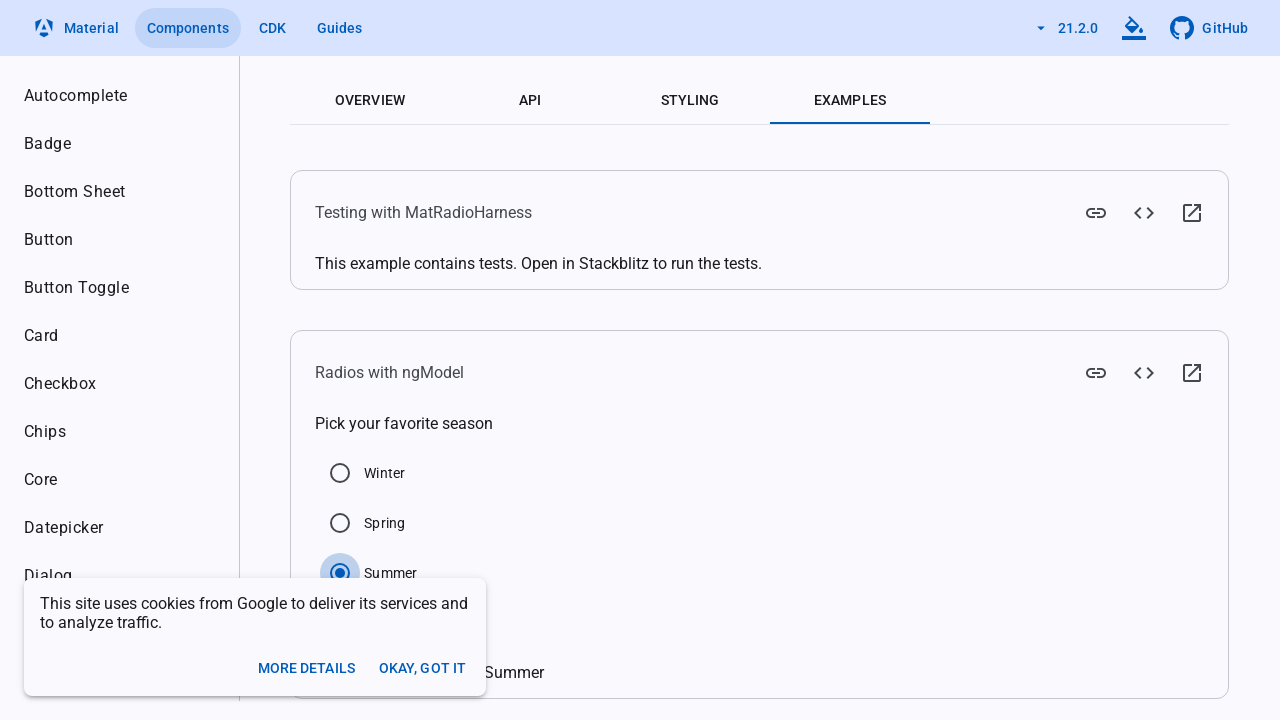

Verified Summer radio button is selected
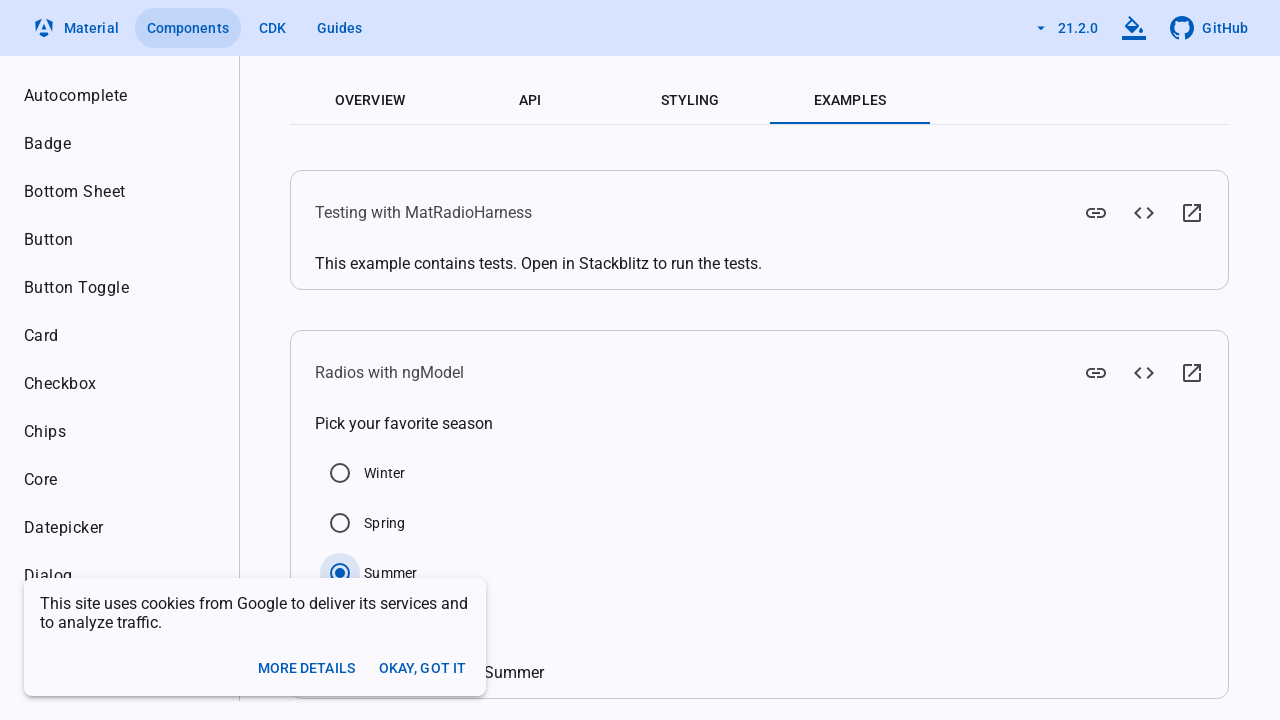

Navigated to checkbox examples page
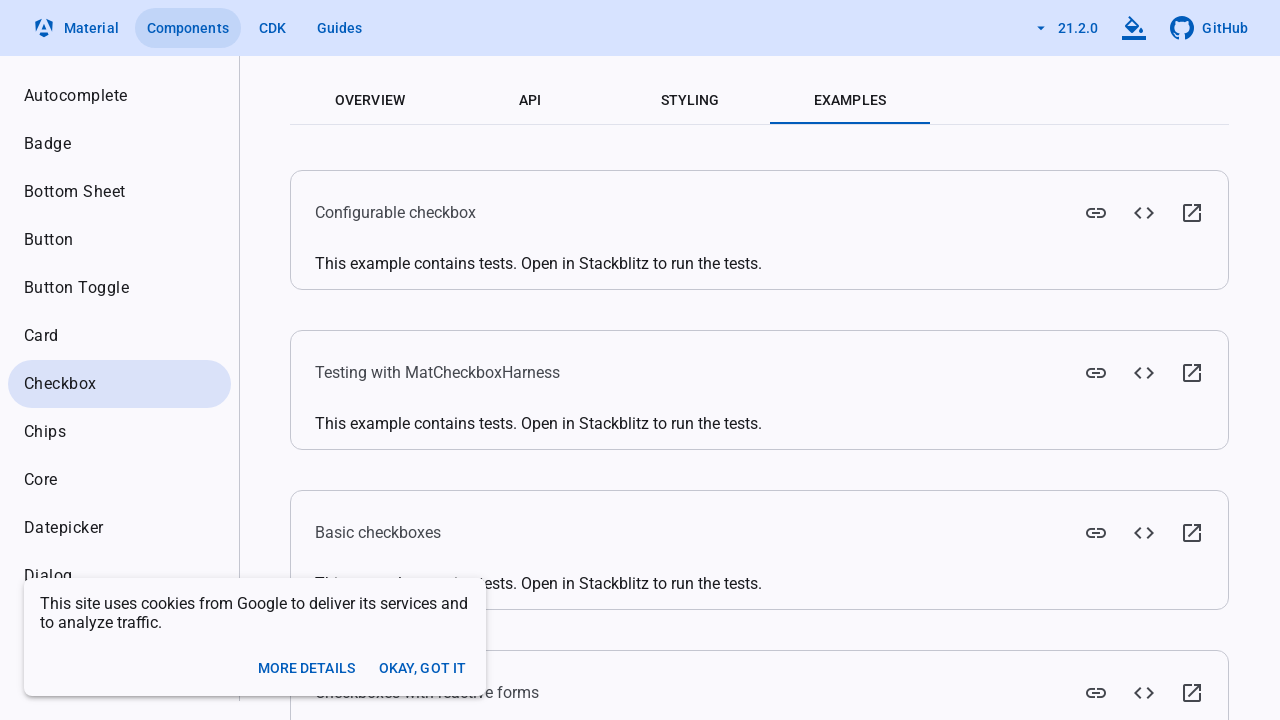

Waited for checkbox page to load (networkidle)
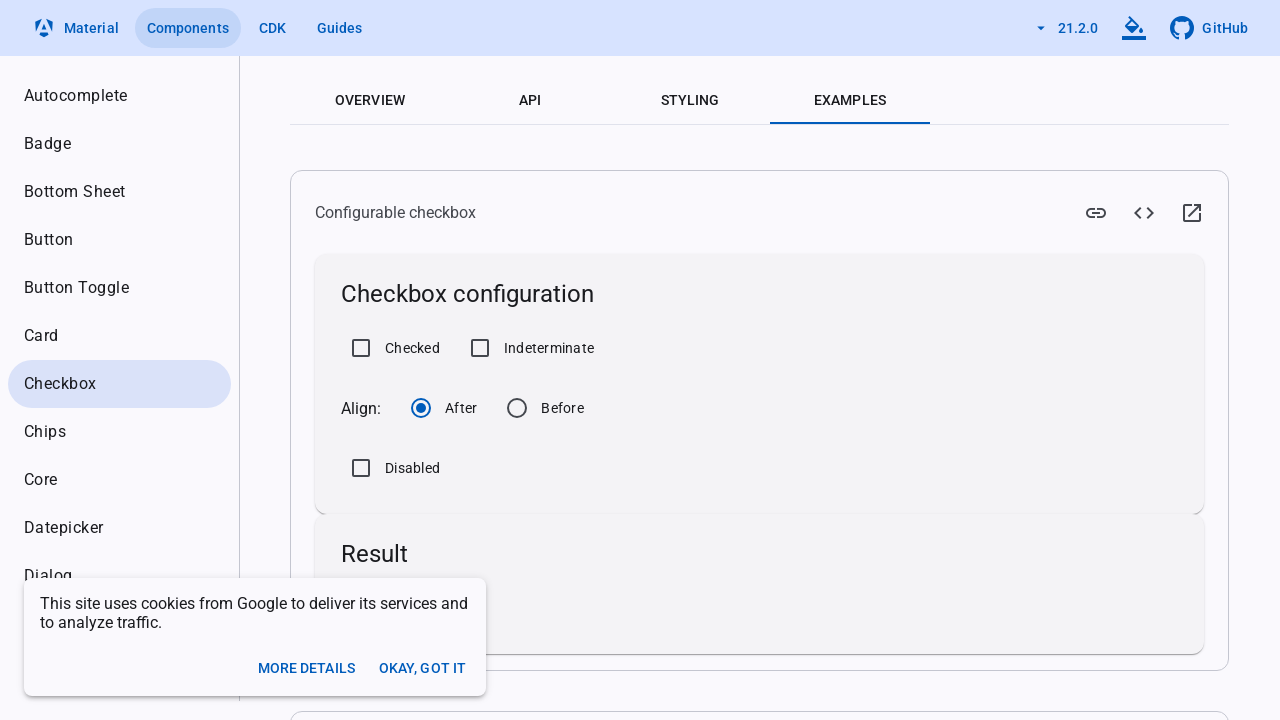

Located 'Checked' checkbox
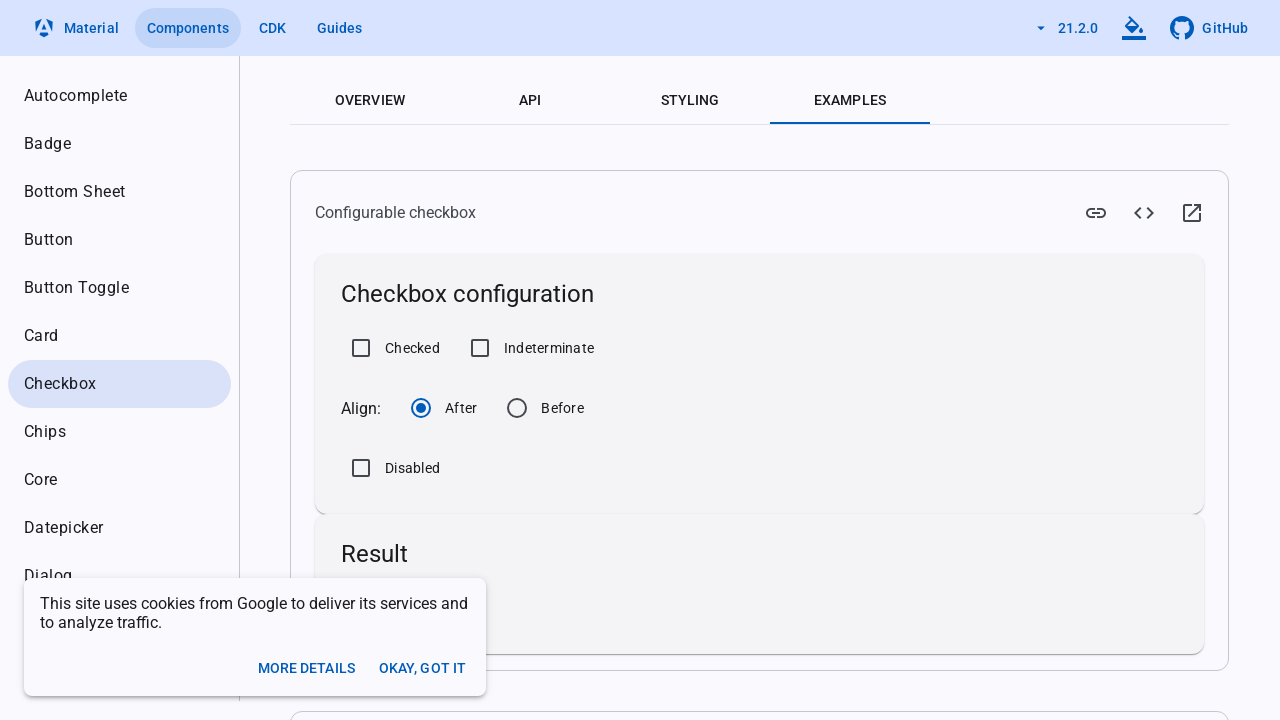

Located 'Indeterminate' checkbox
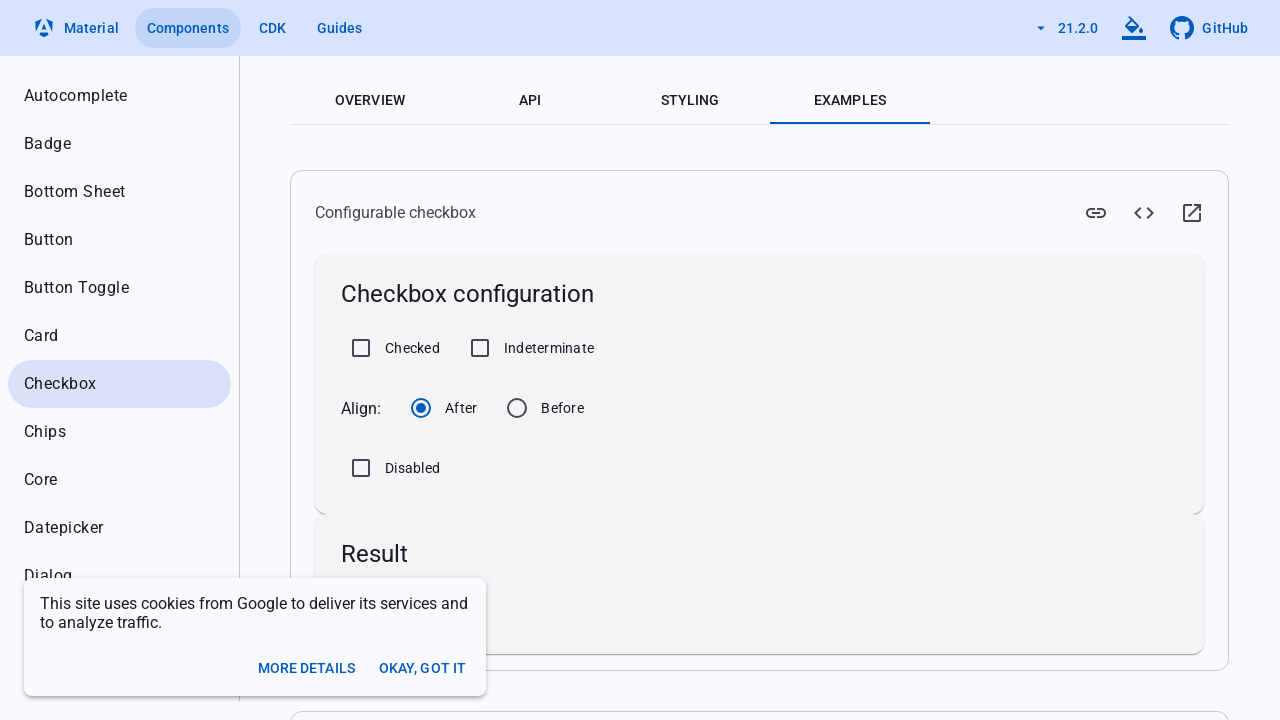

Clicked 'Checked' checkbox to select it at (361, 348) on xpath=//label[text()='Checked']/preceding-sibling::div/input
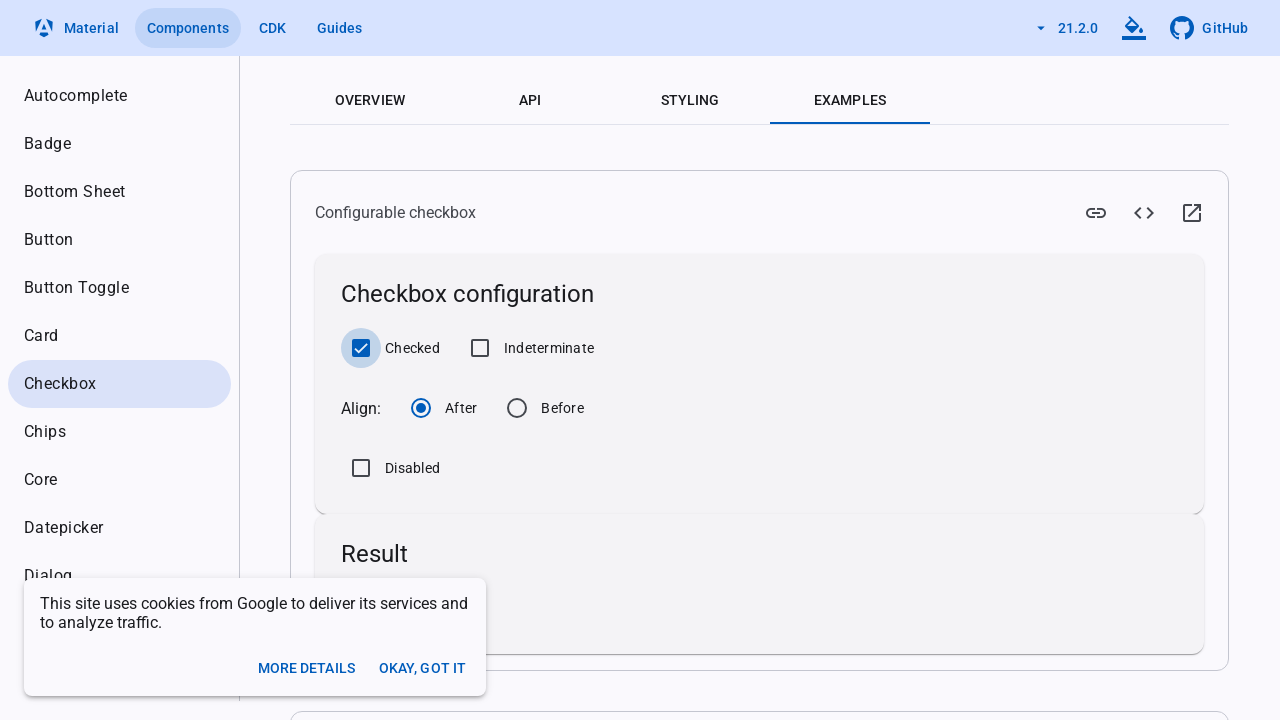

Verified 'Checked' checkbox is selected
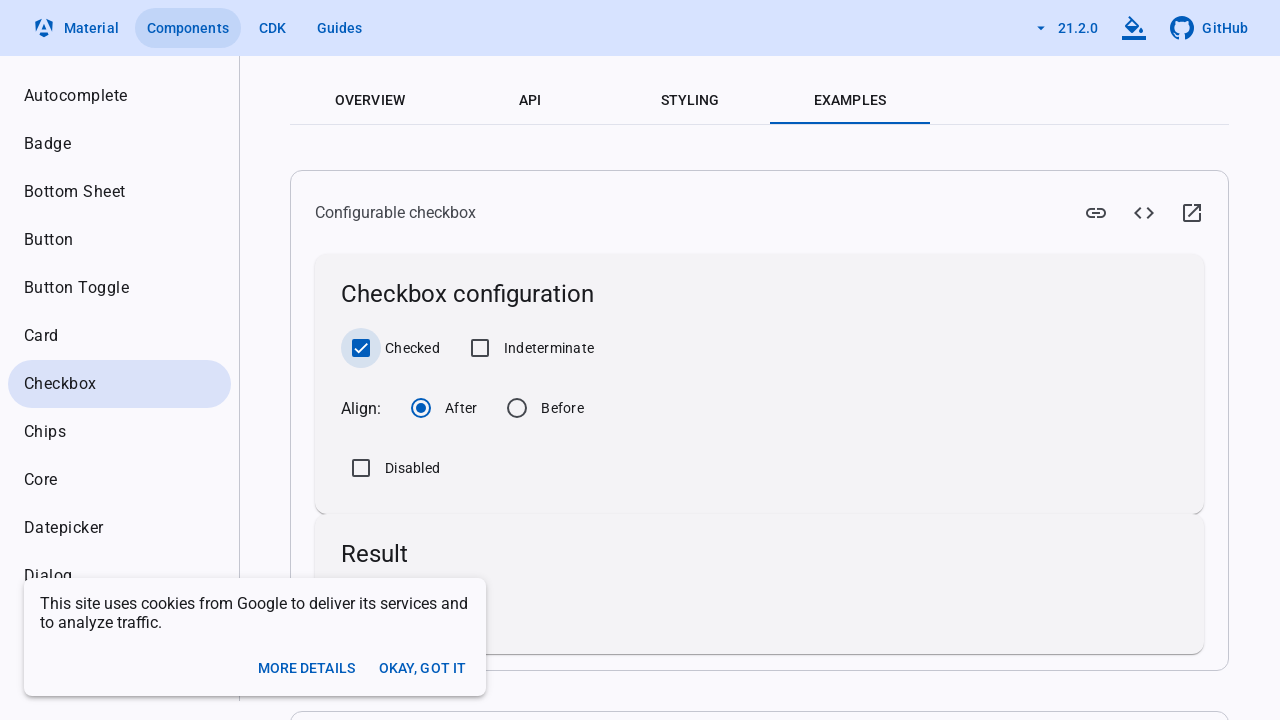

Clicked 'Indeterminate' checkbox to select it at (480, 348) on xpath=//label[text()='Indeterminate']/preceding-sibling::div/input
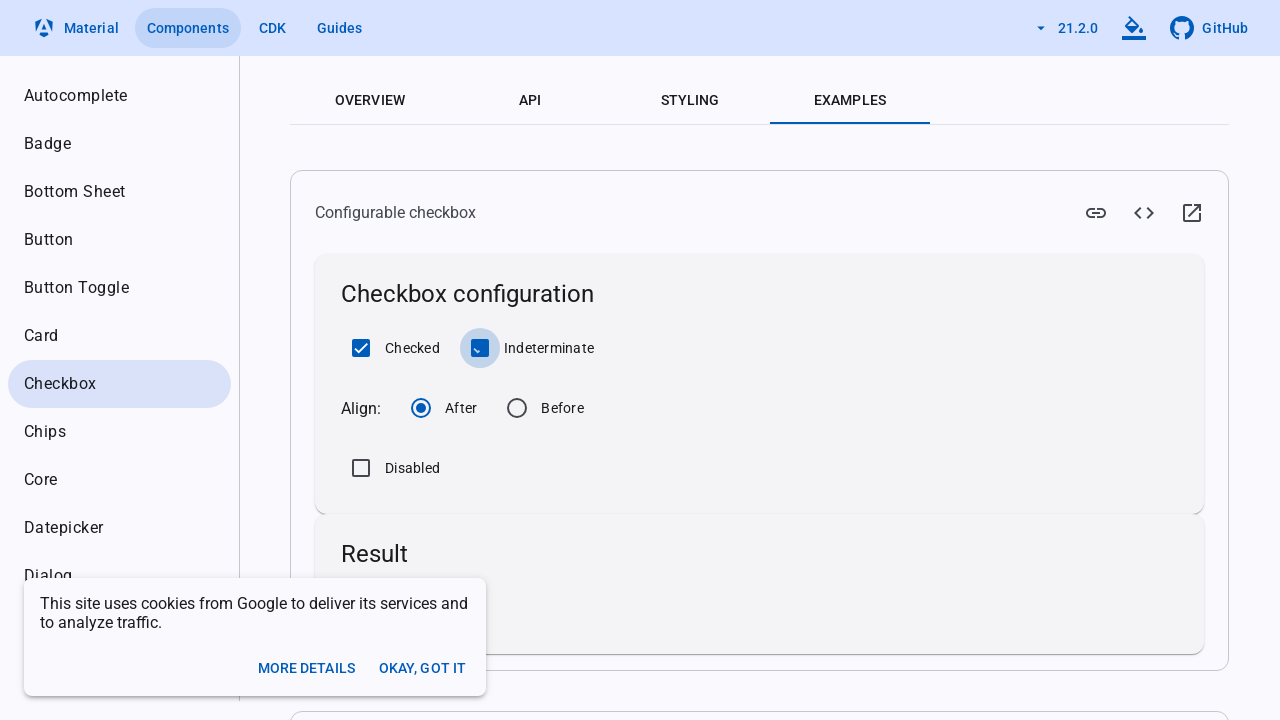

Verified 'Indeterminate' checkbox is selected
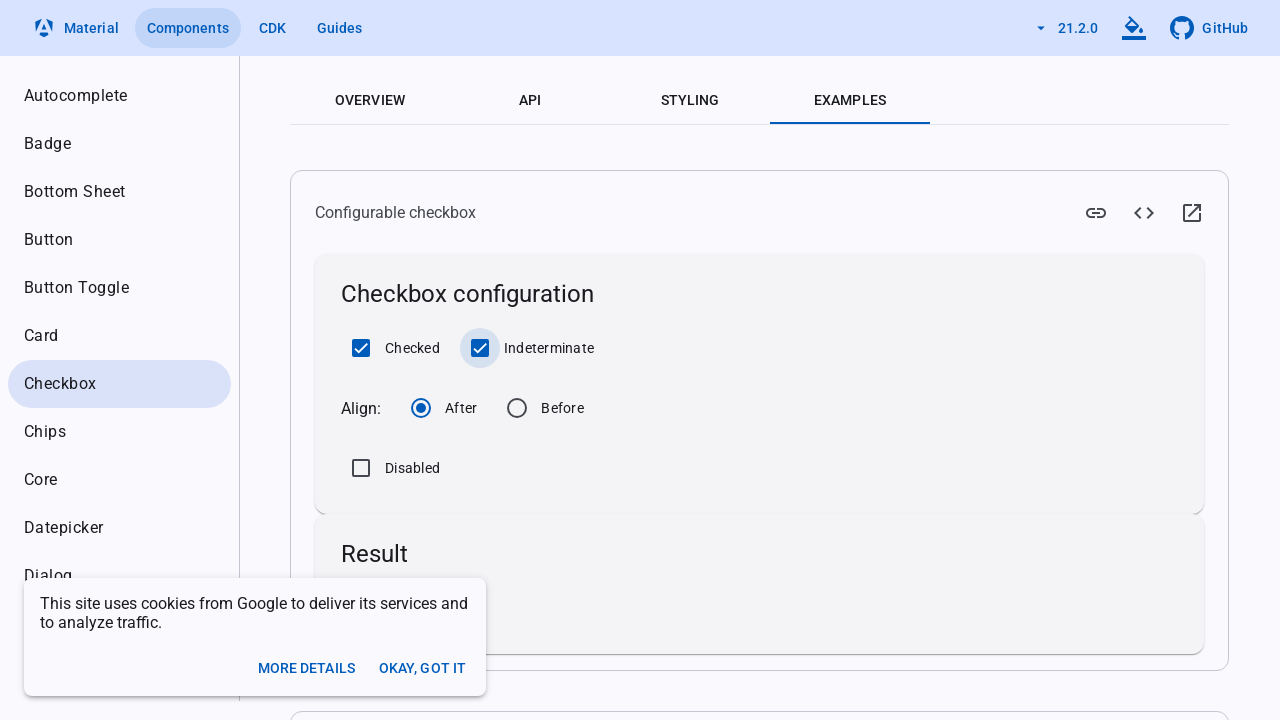

Clicked 'Checked' checkbox to deselect it at (361, 348) on xpath=//label[text()='Checked']/preceding-sibling::div/input
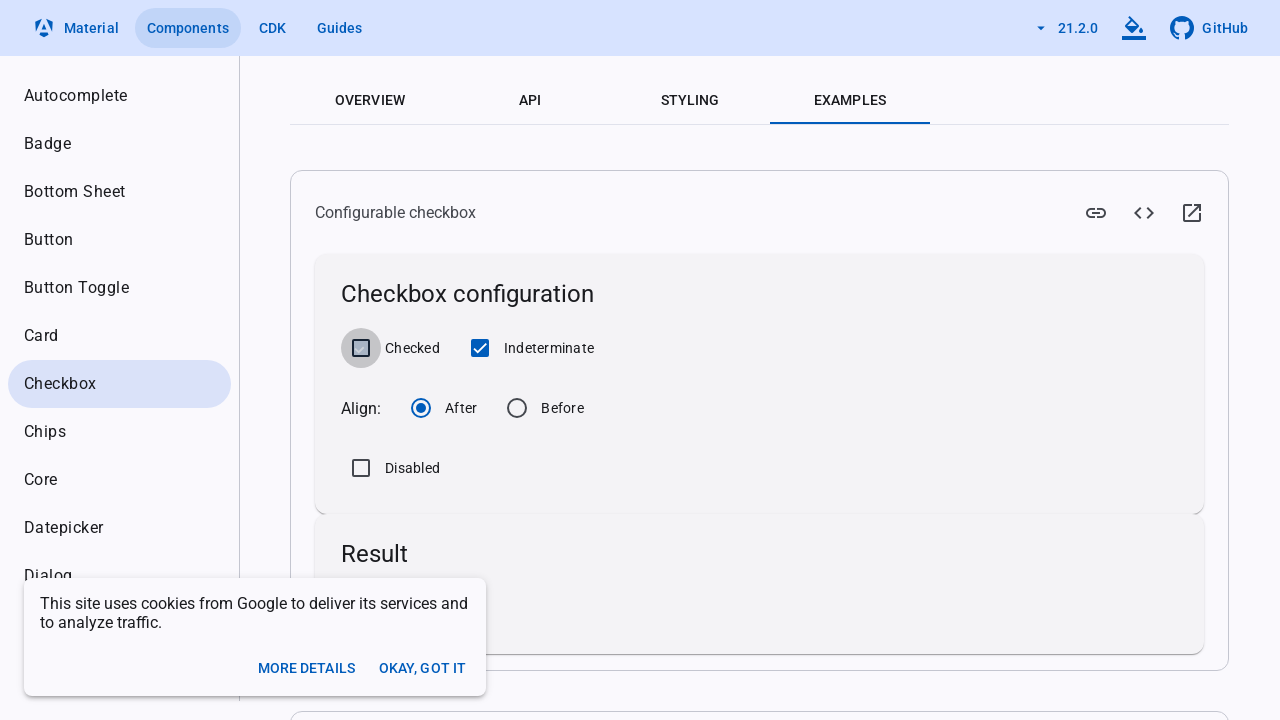

Verified 'Checked' checkbox is deselected
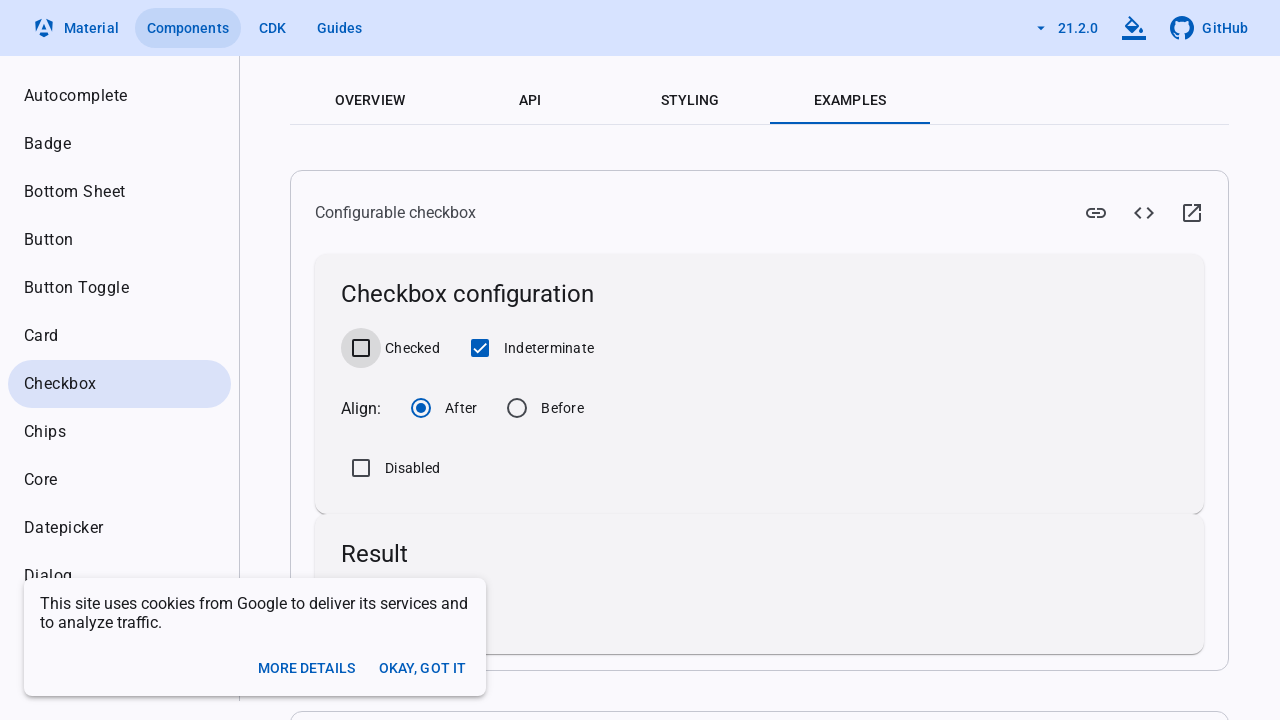

Clicked 'Indeterminate' checkbox to deselect it at (480, 348) on xpath=//label[text()='Indeterminate']/preceding-sibling::div/input
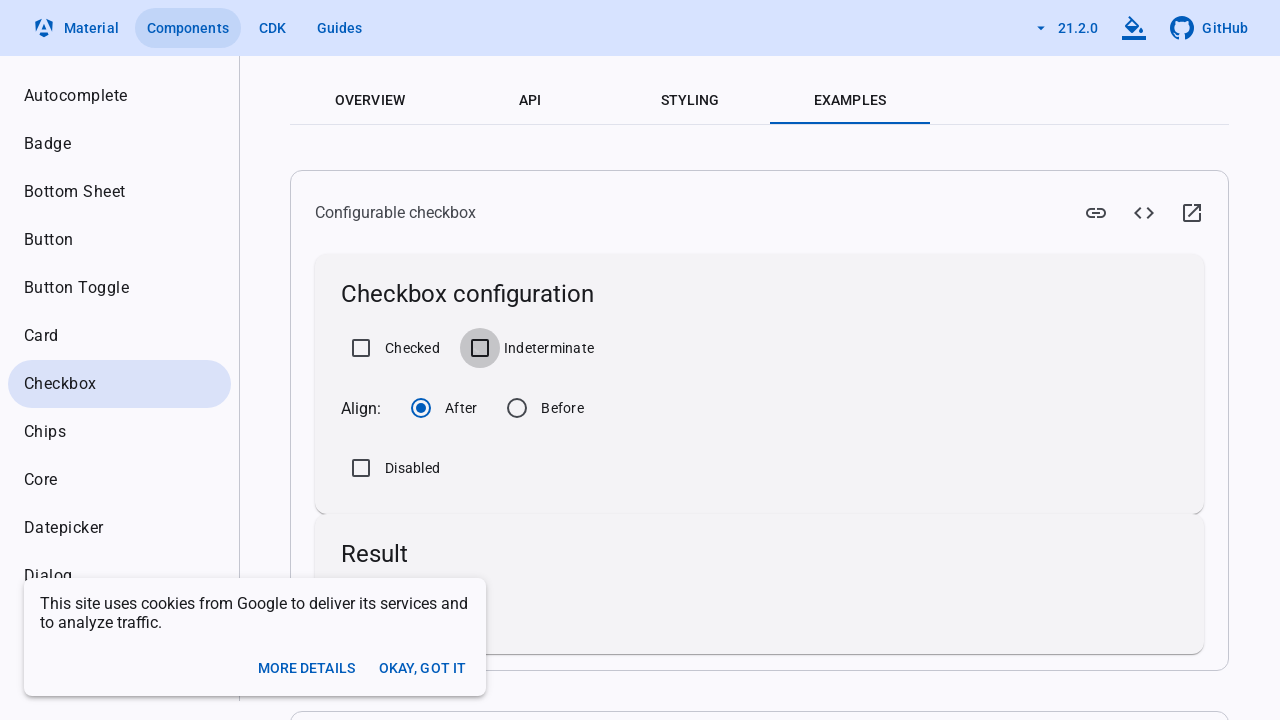

Verified 'Indeterminate' checkbox is deselected
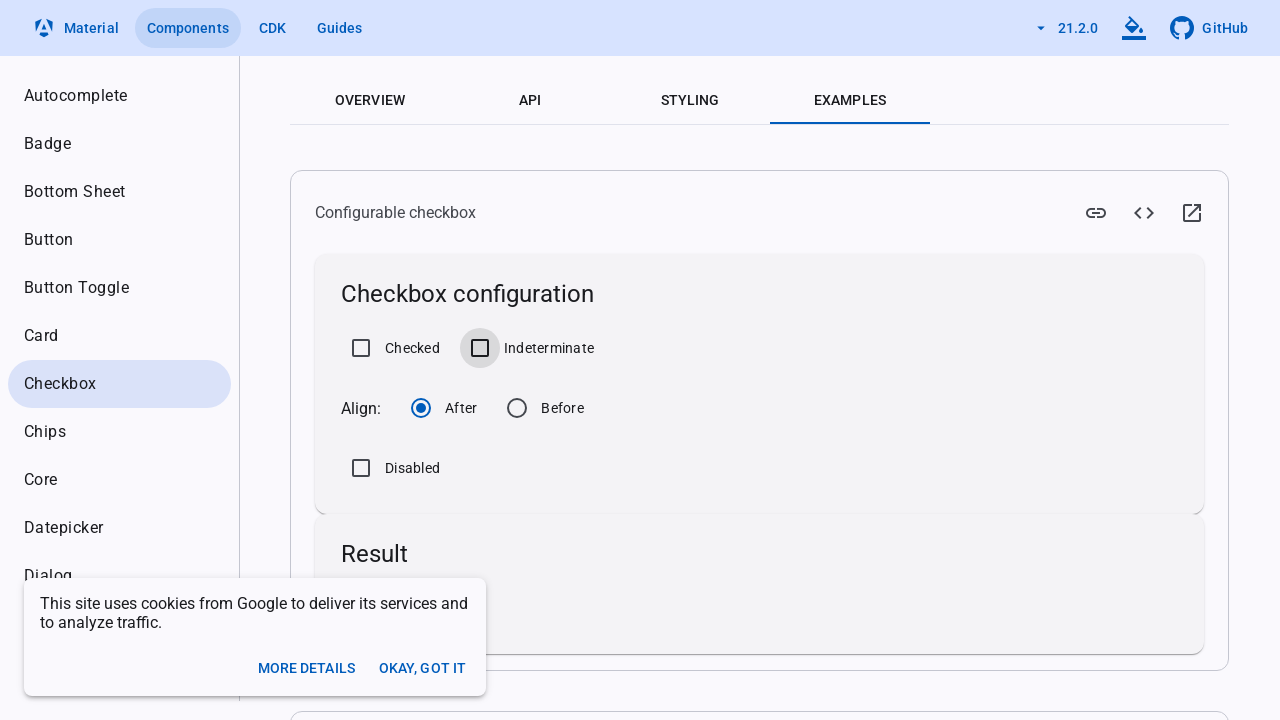

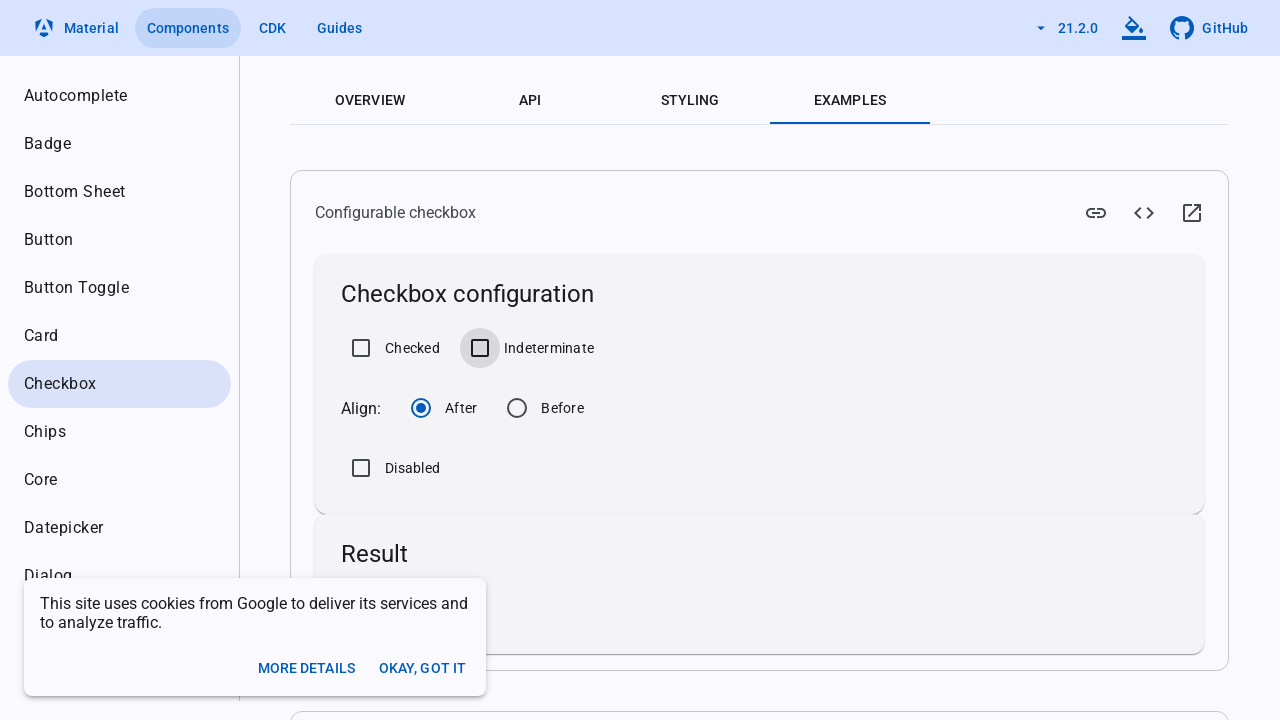